Tests filling out a practice automation form by entering a first name and selecting a gender radio button option

Starting URL: https://demoqa.com/automation-practice-form/

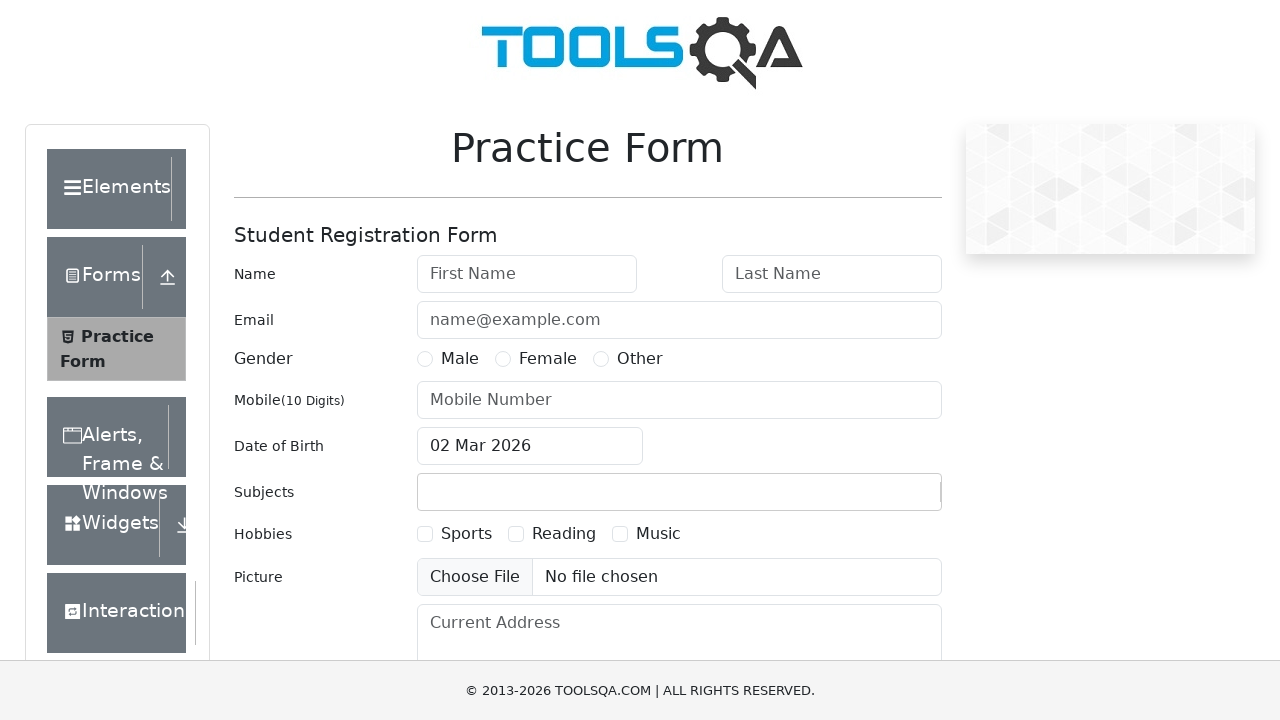

Filled first name field with 'Anusree' on #firstName
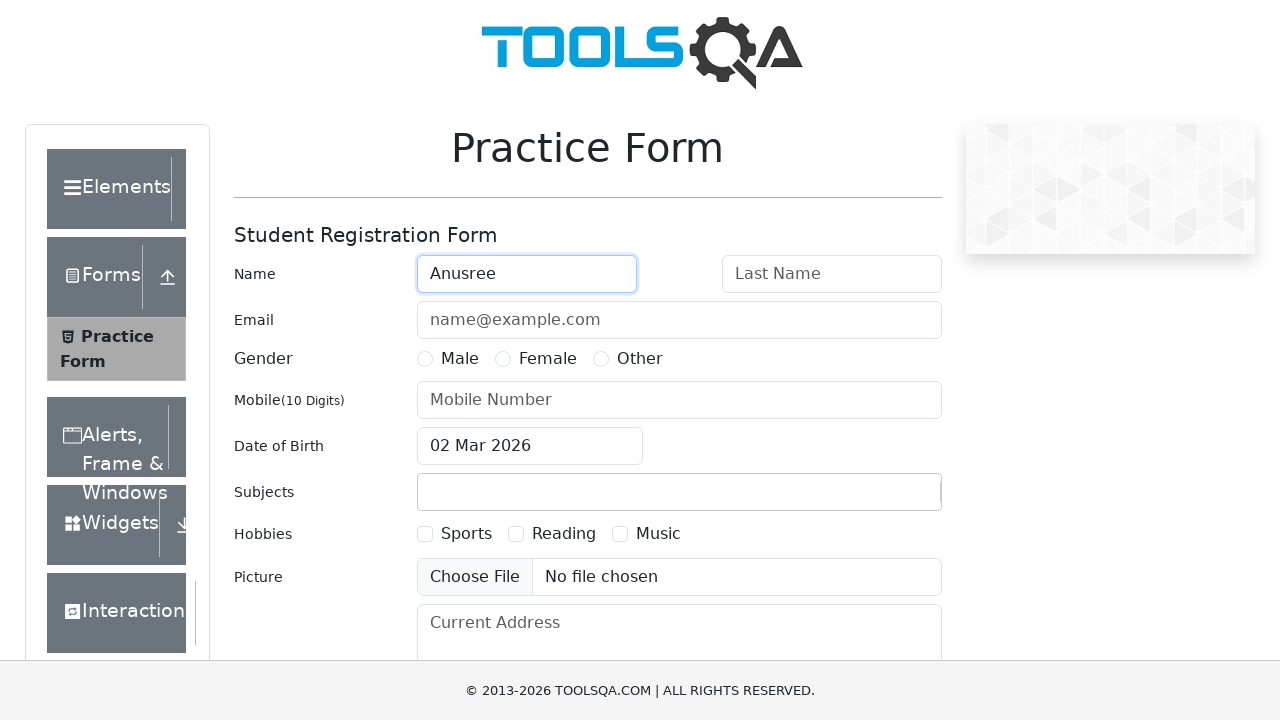

Clicked on Male gender radio button at (460, 359) on label[for='gender-radio-1']
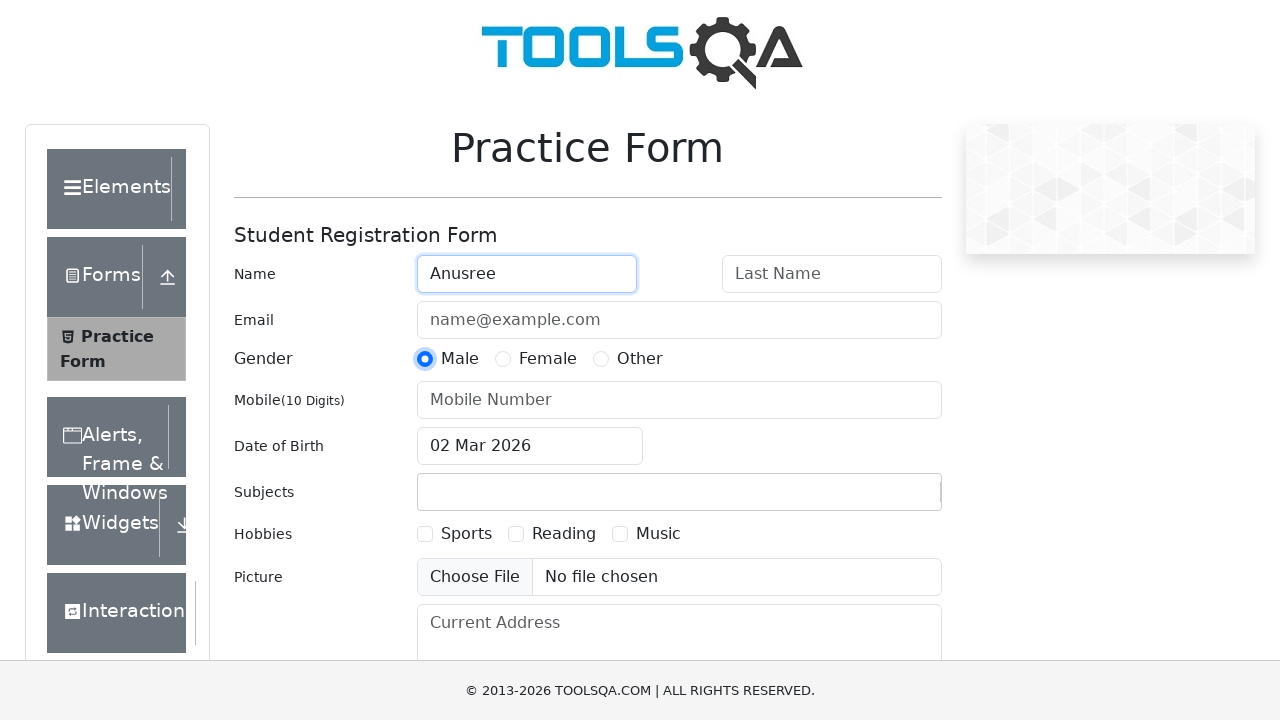

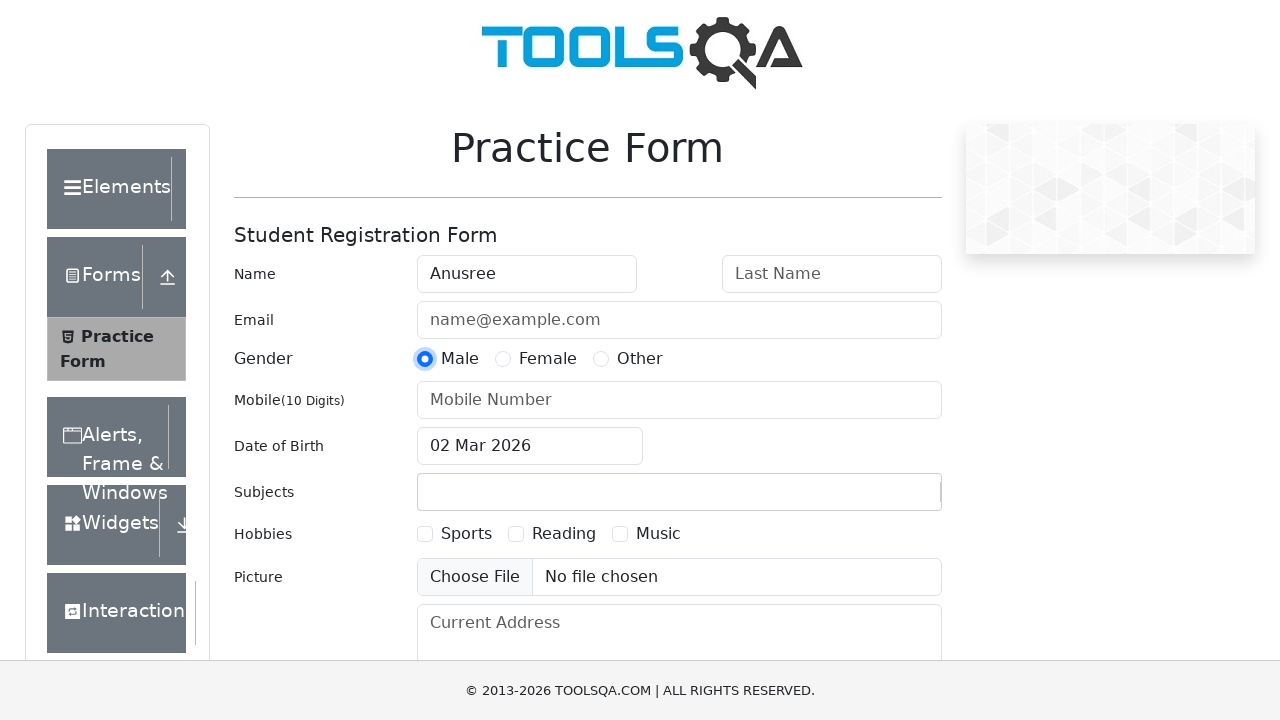